Tests that clicking the Home button from the navigation menu on the main page correctly stays on/redirects to the home page

Starting URL: https://katalon-demo-cura.herokuapp.com/

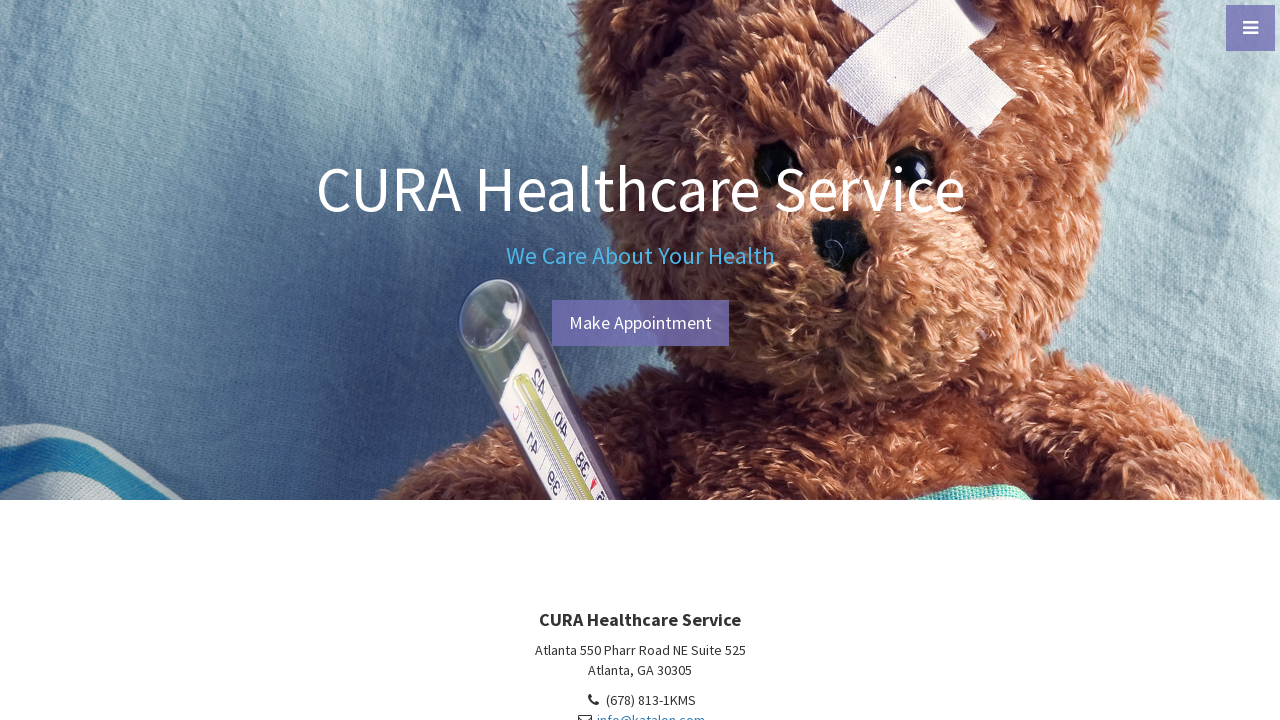

Clicked menu toggle button to open navigation at (1250, 28) on #menu-toggle
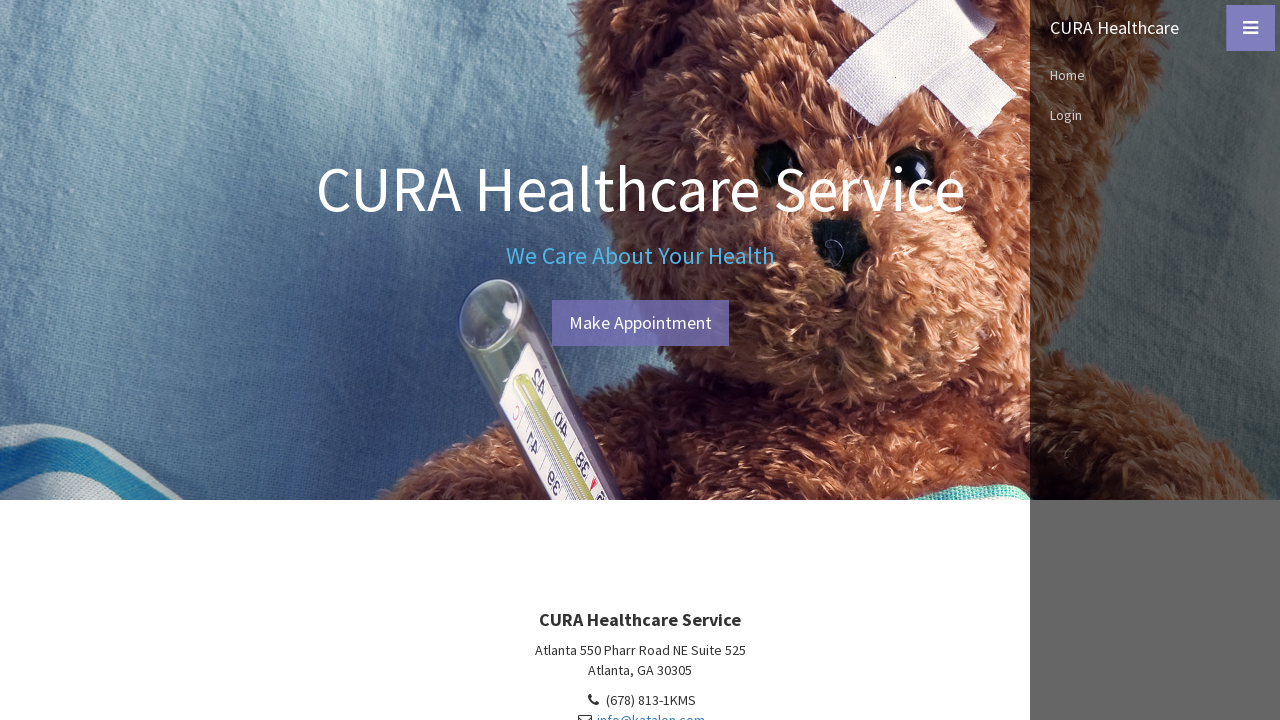

Clicked Home button in navigation menu at (1155, 28) on nav#sidebar-wrapper li:nth-child(2) a:nth-child(1)
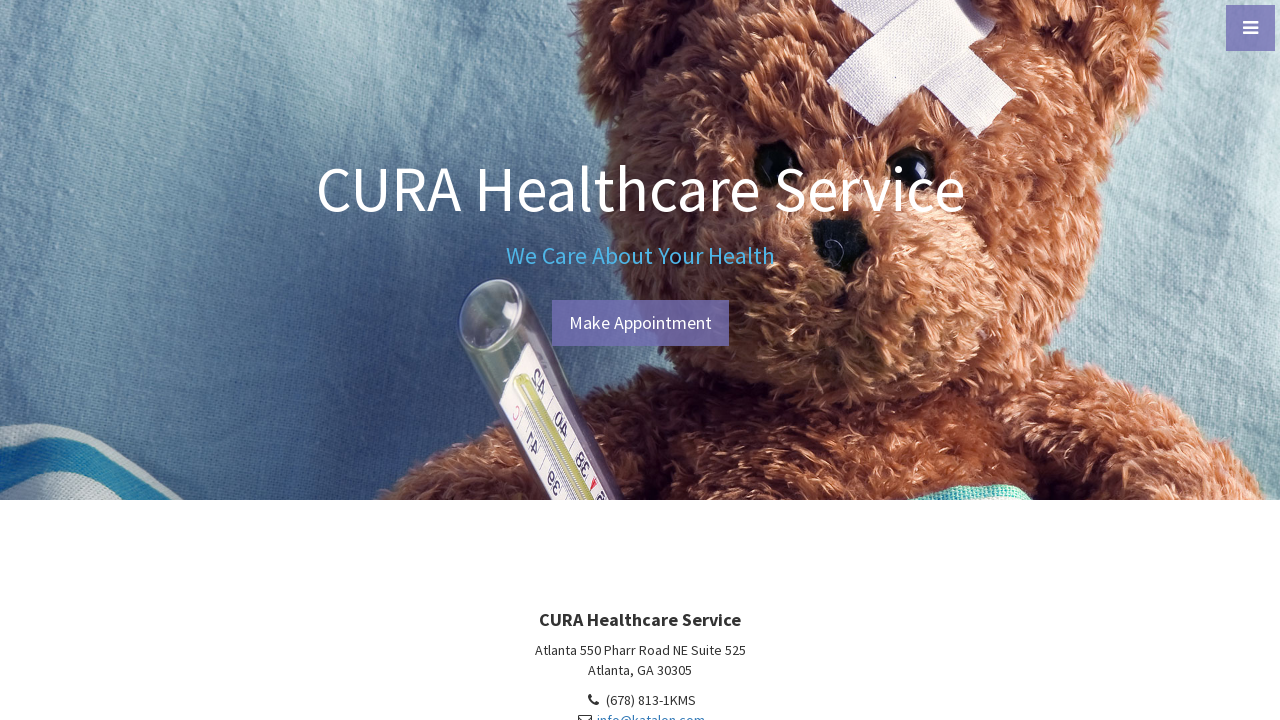

Verified navigation to home page URL
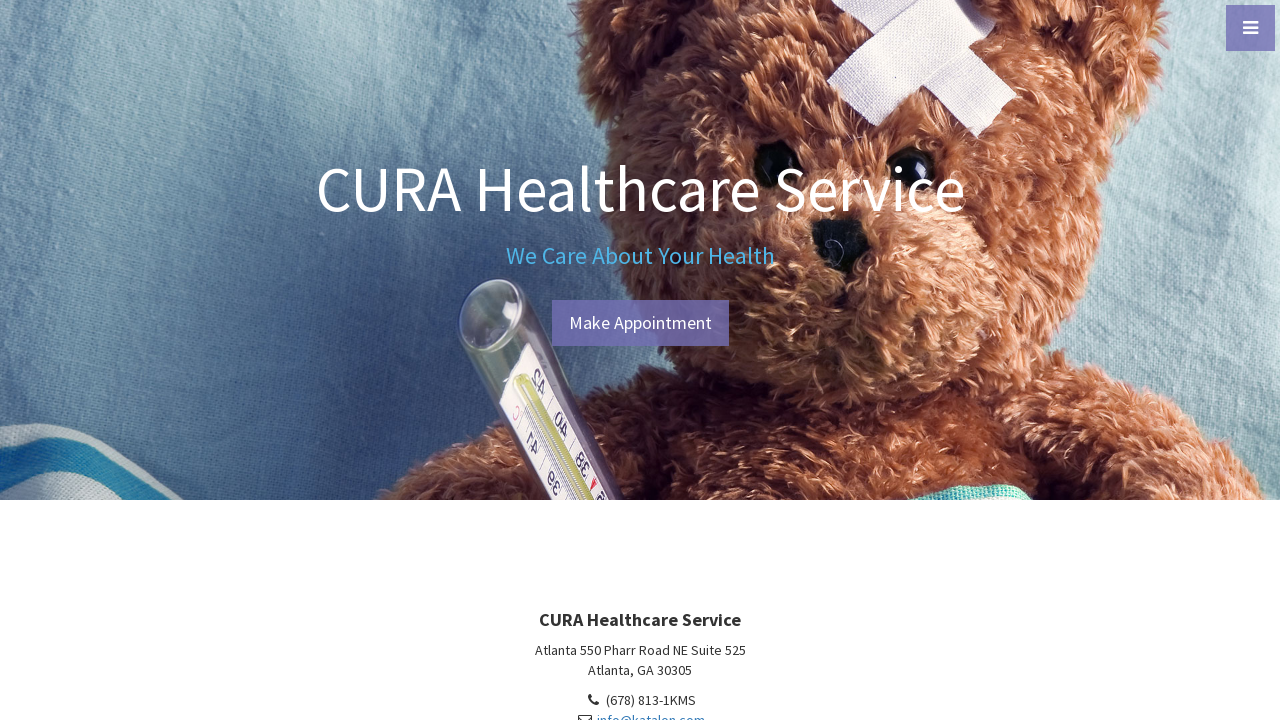

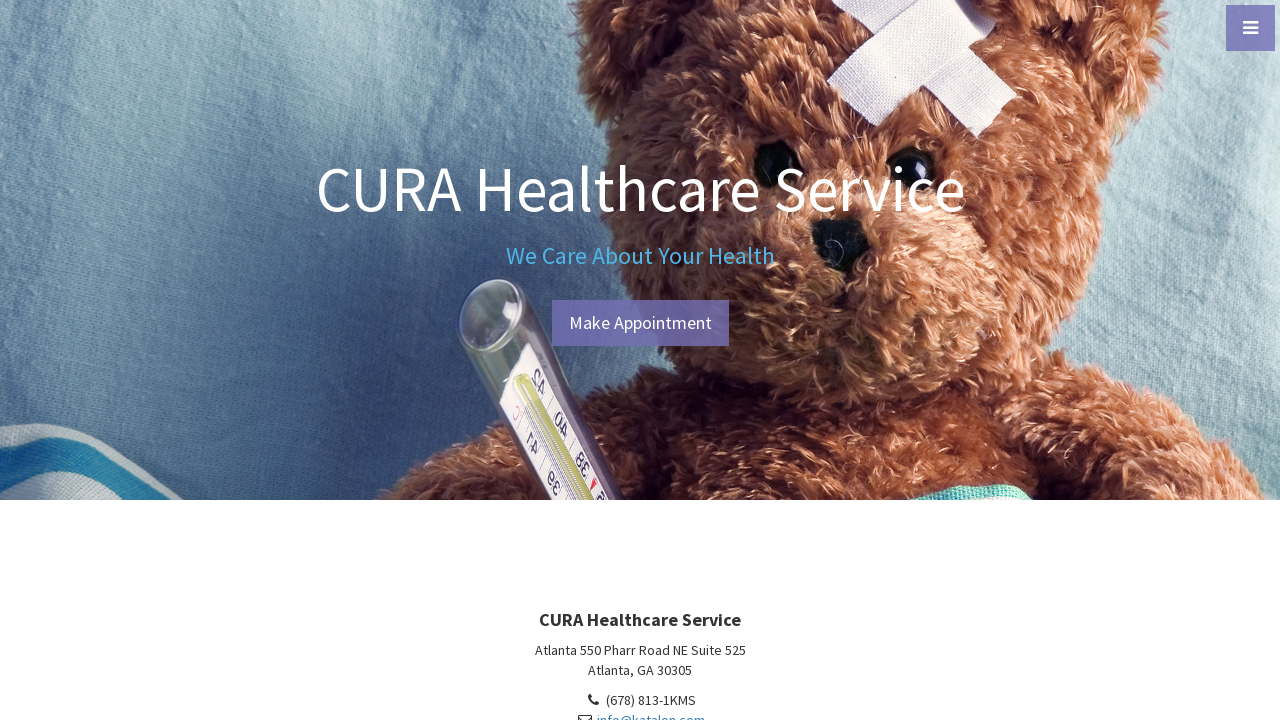